Navigates to another page and then navigates back

Starting URL: https://www.selenium.dev/selenium/web/web-form.html

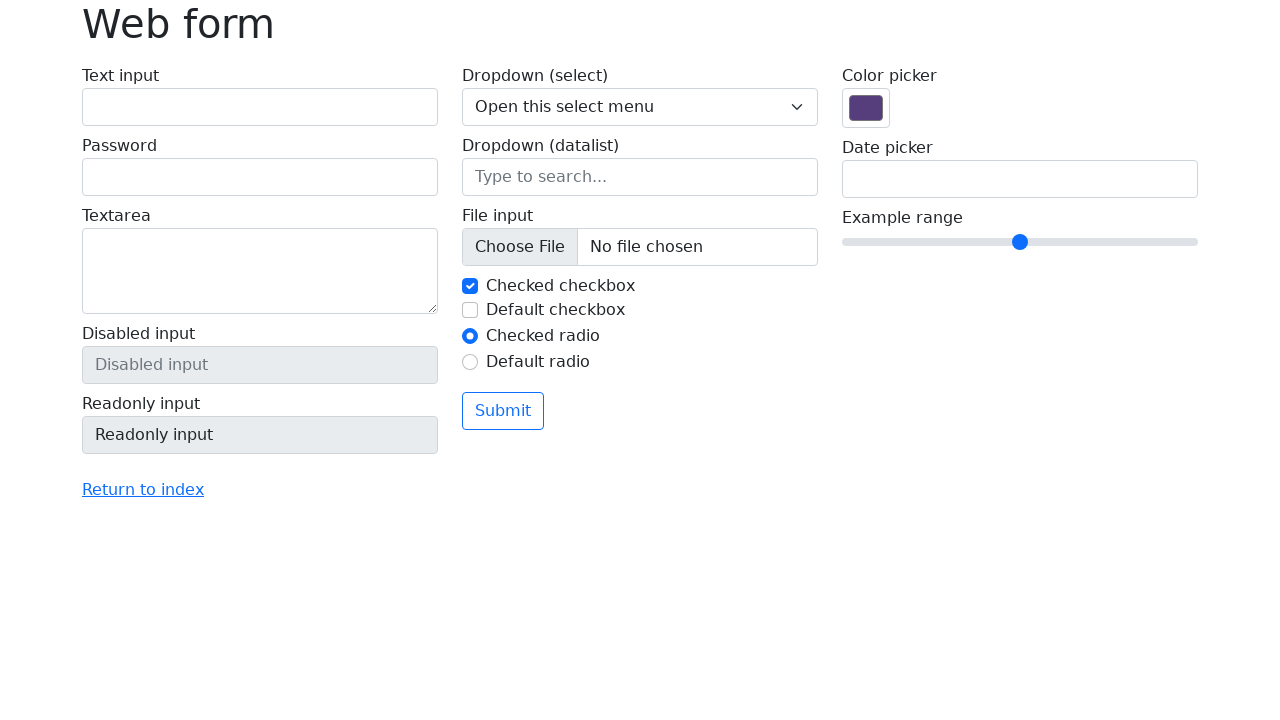

Navigated to ecommerce site at https://ecommerce-playground.lambdatest.io/
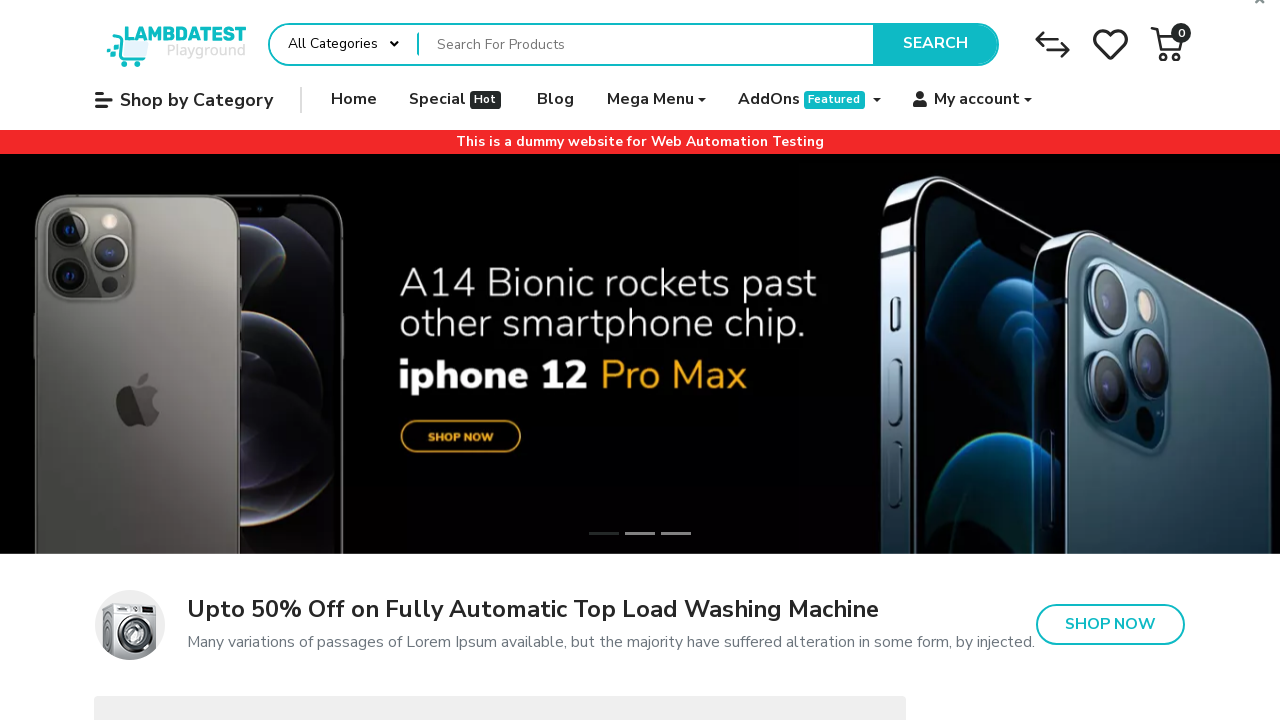

Verified page title is 'Your Store'
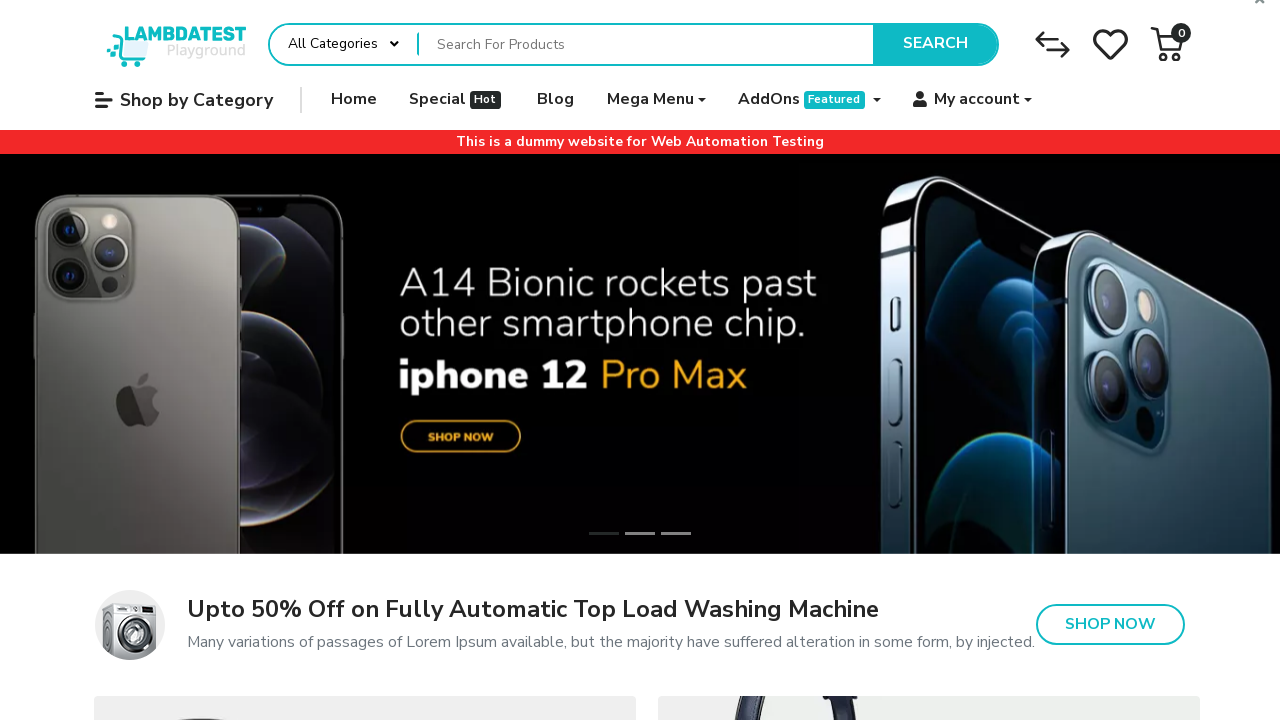

Navigated back to previous page
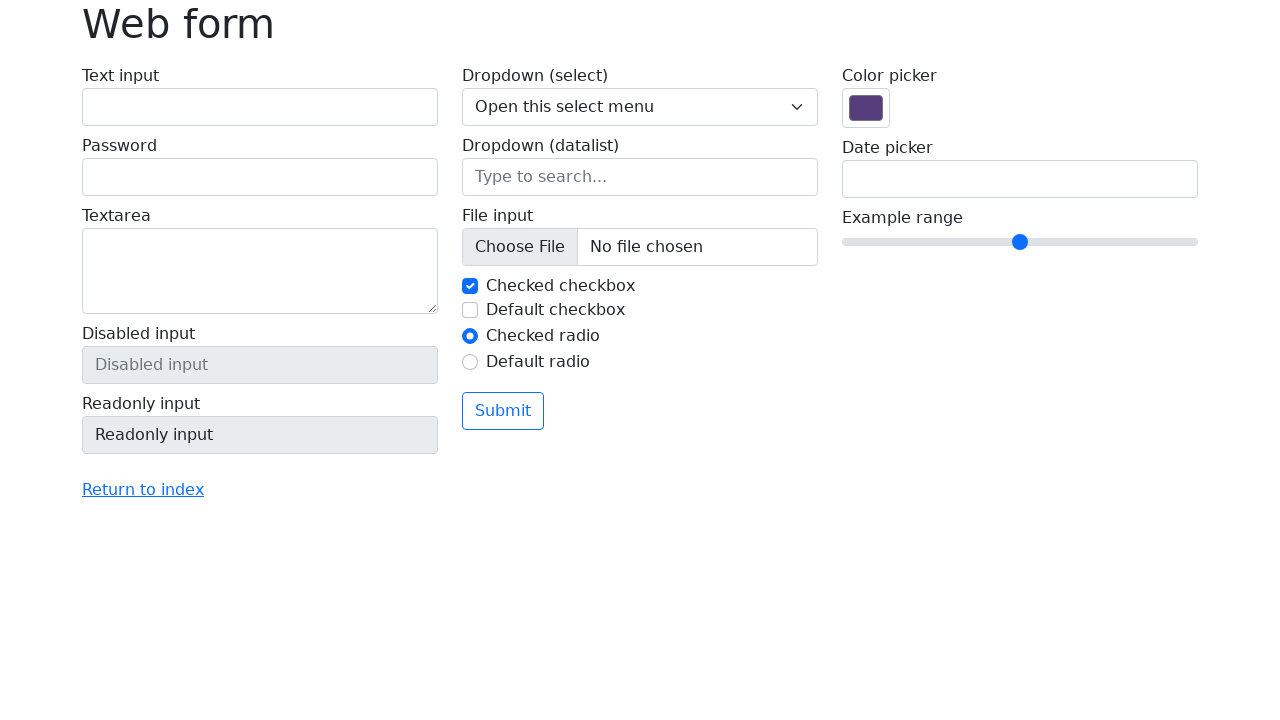

Verified page title is 'Web form' after navigating back
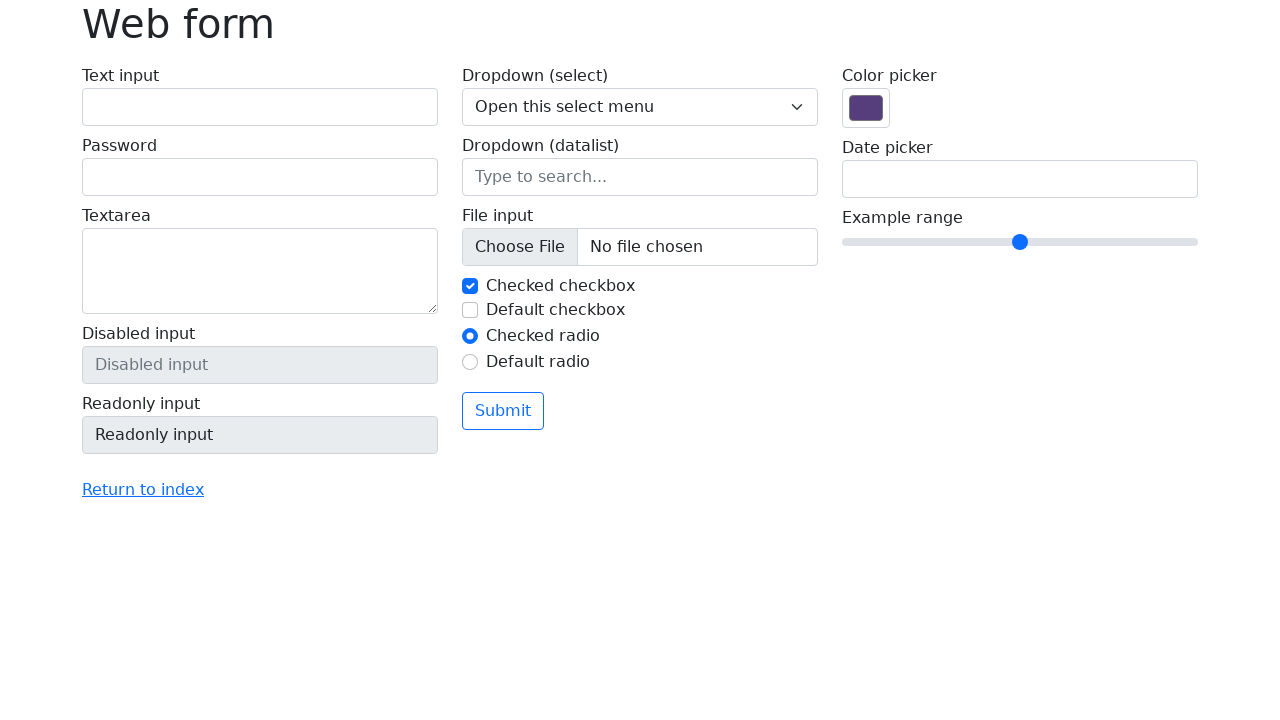

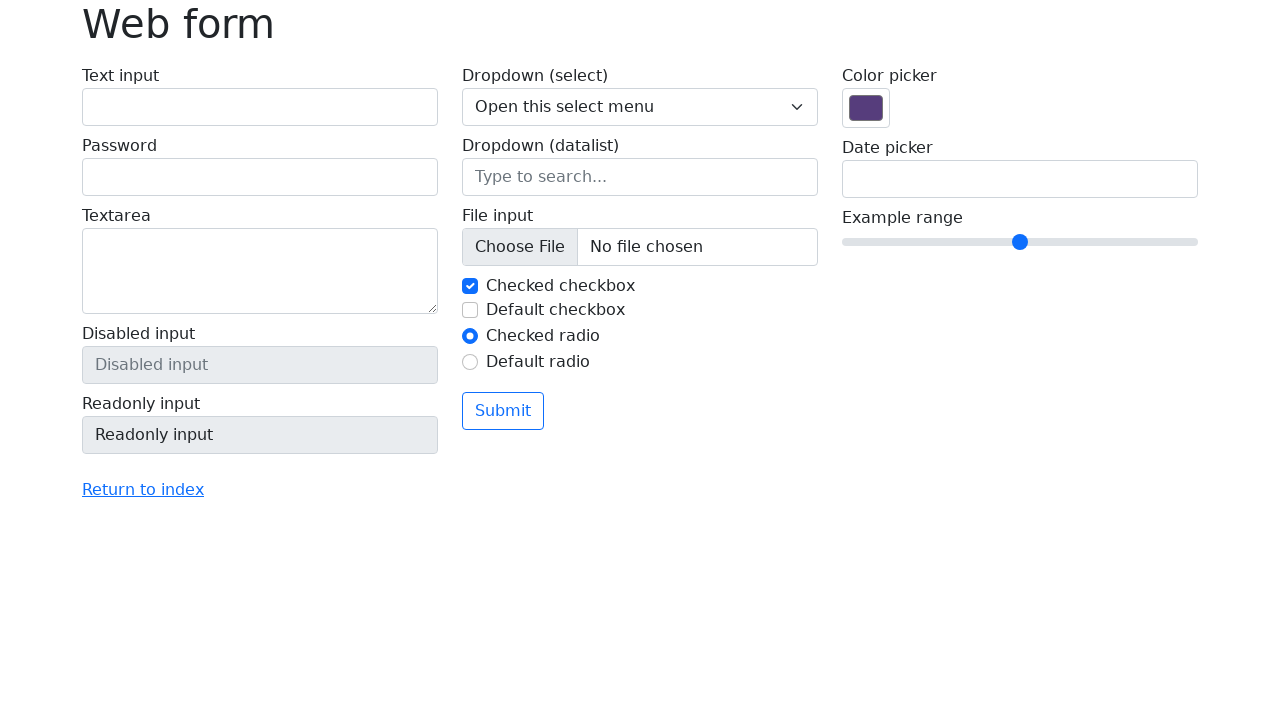